Tests checkbox and radio button functionality on an automation practice page by selecting specific checkbox options

Starting URL: https://rahulshettyacademy.com/AutomationPractice/

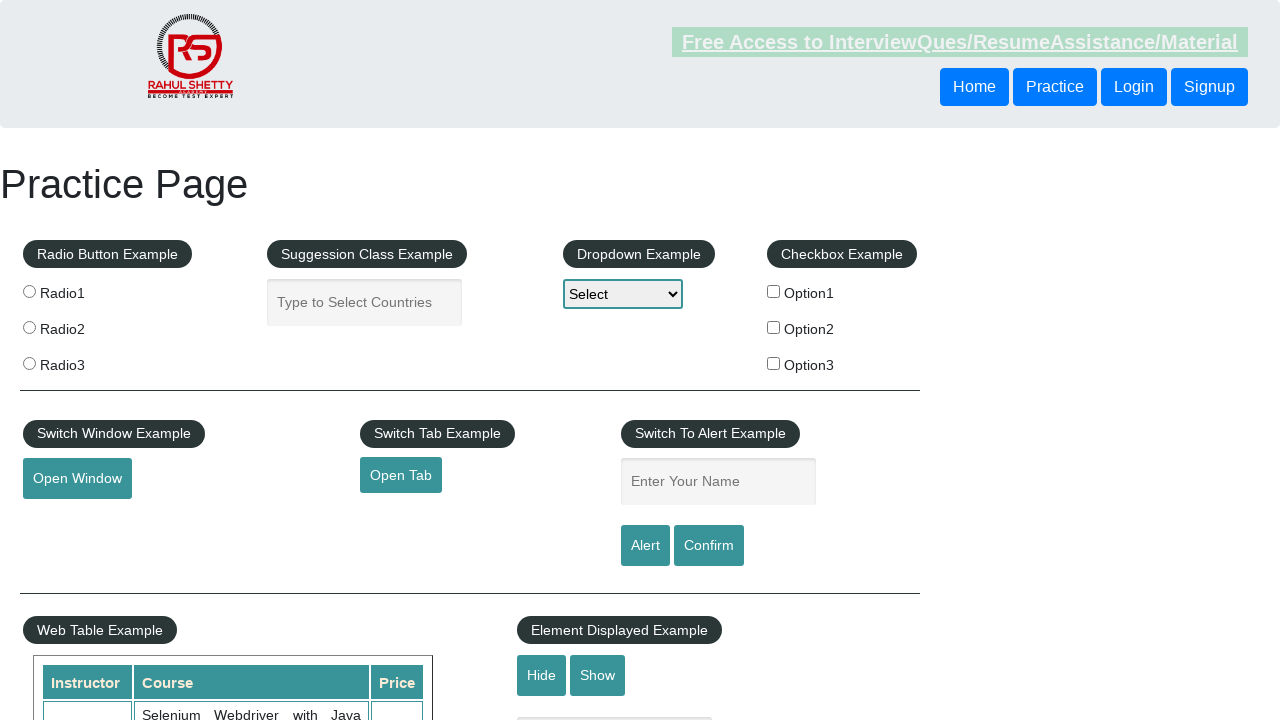

Navigated to automation practice page
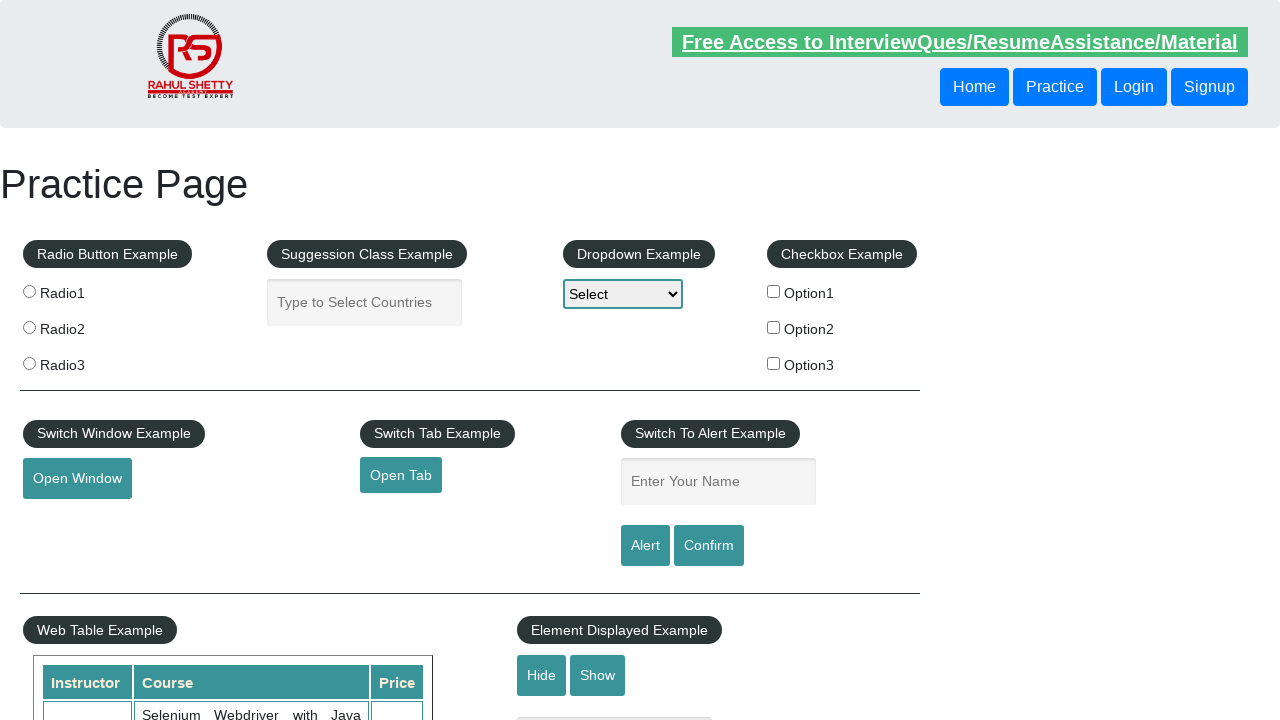

Located all checkboxes on the page
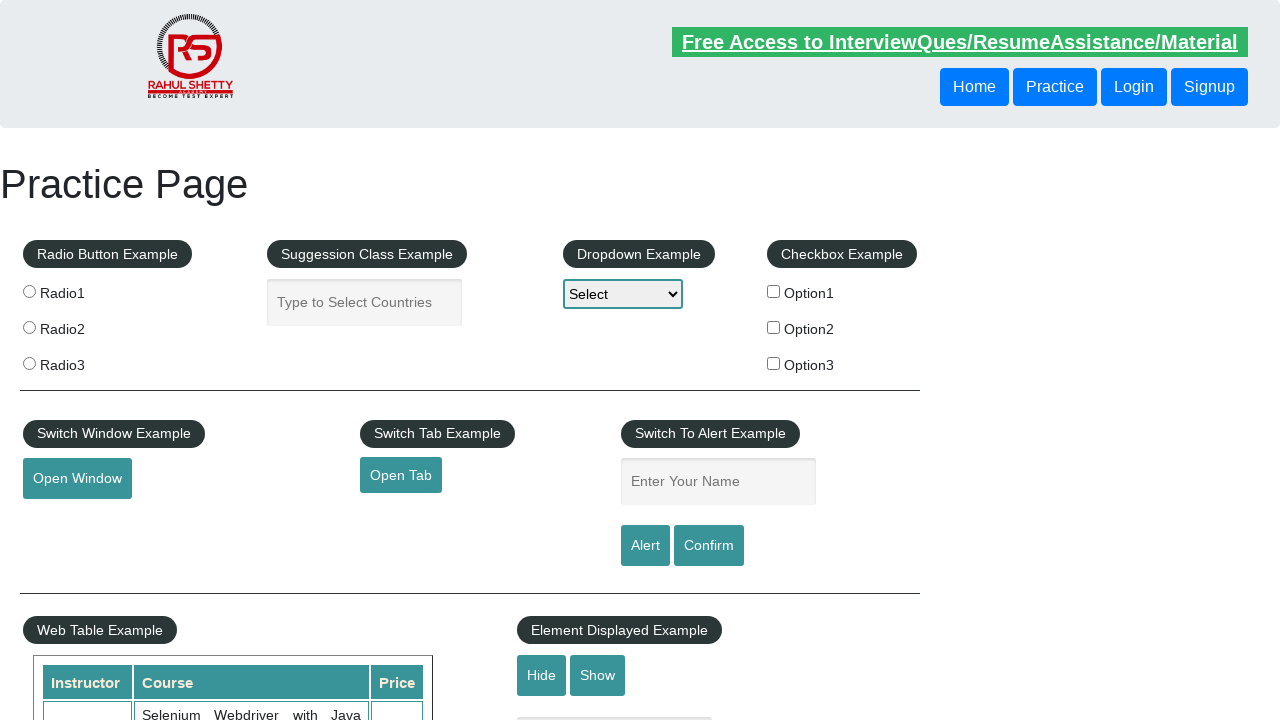

Clicked checkbox with value 'option2' at (774, 327) on xpath=//input[@type='checkbox'] >> nth=1
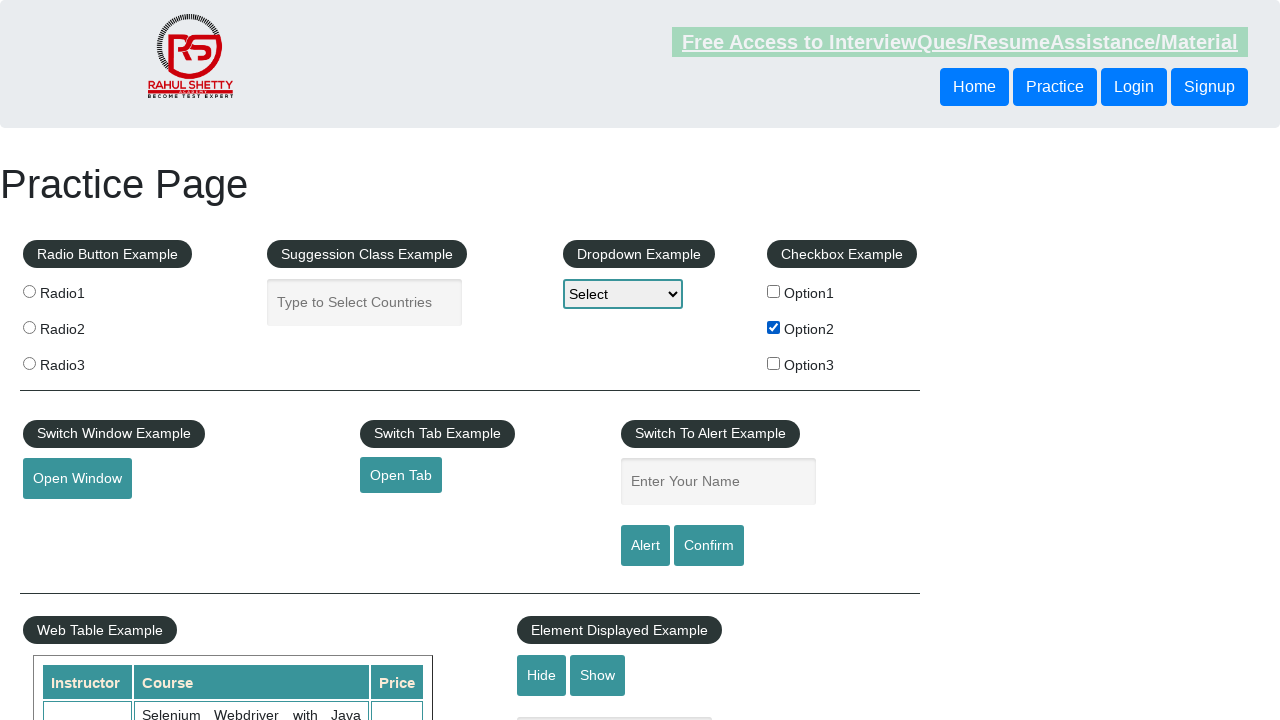

Verified that checkbox 'option2' is selected
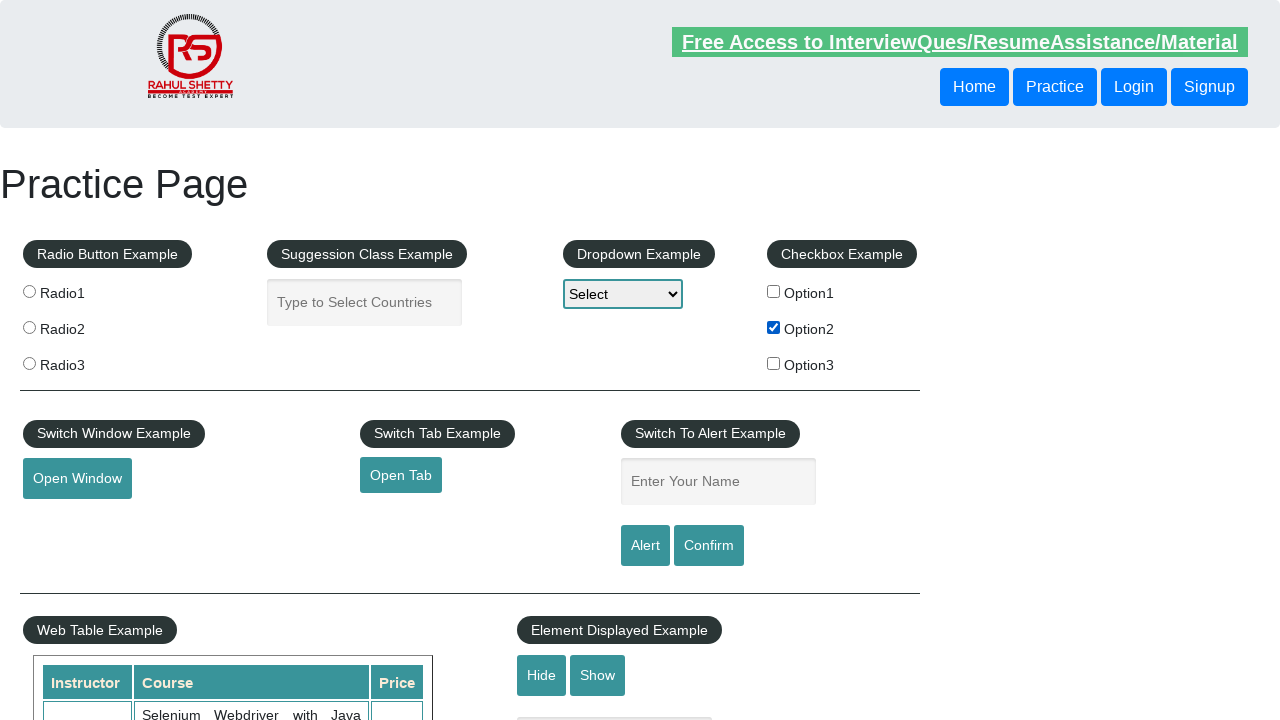

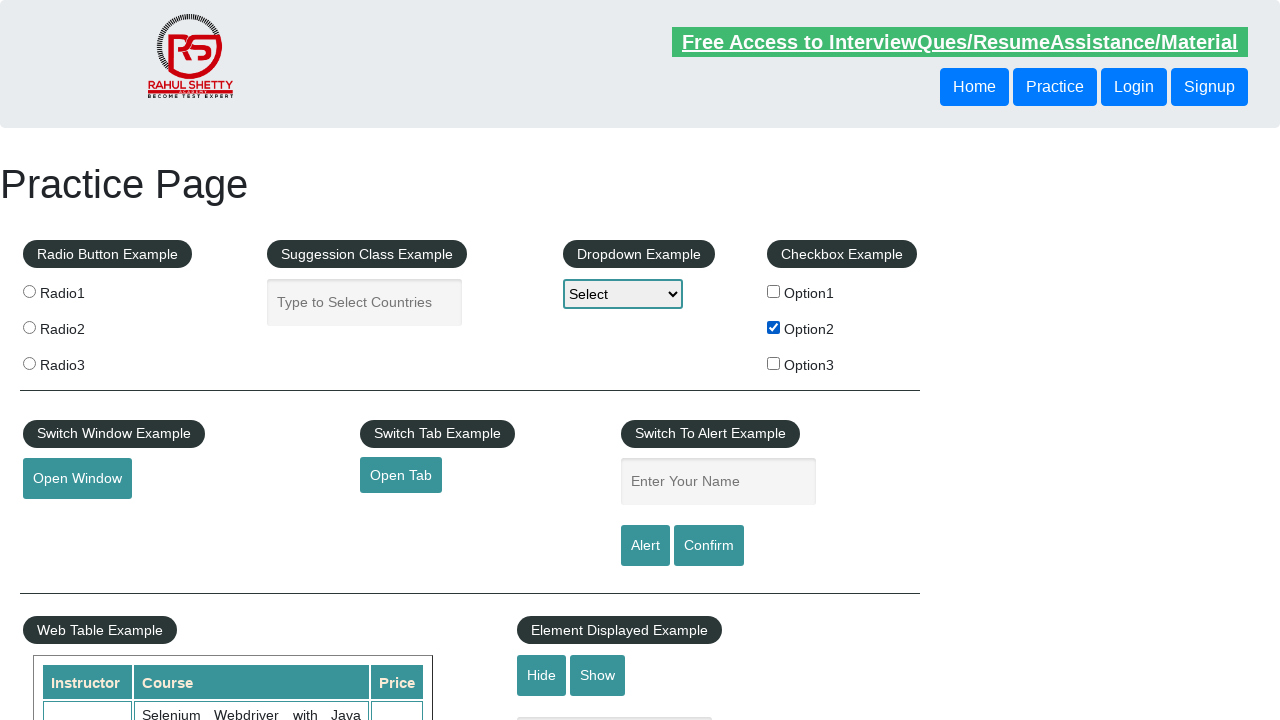